Tests element visibility by checking if various form elements (email input, radio button, textarea) are displayed, then fills in text fields and clicks on a user avatar image.

Starting URL: https://automationfc.github.io/basic-form/index.html

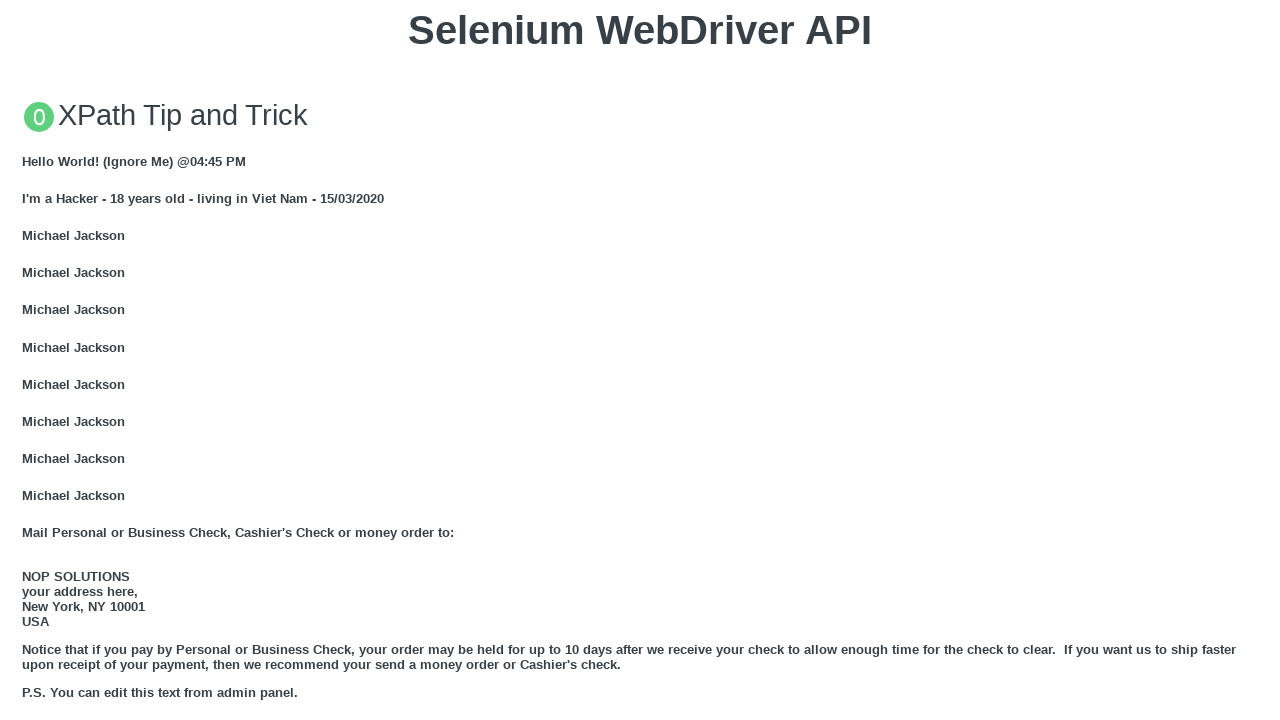

Waited for email input field to be visible
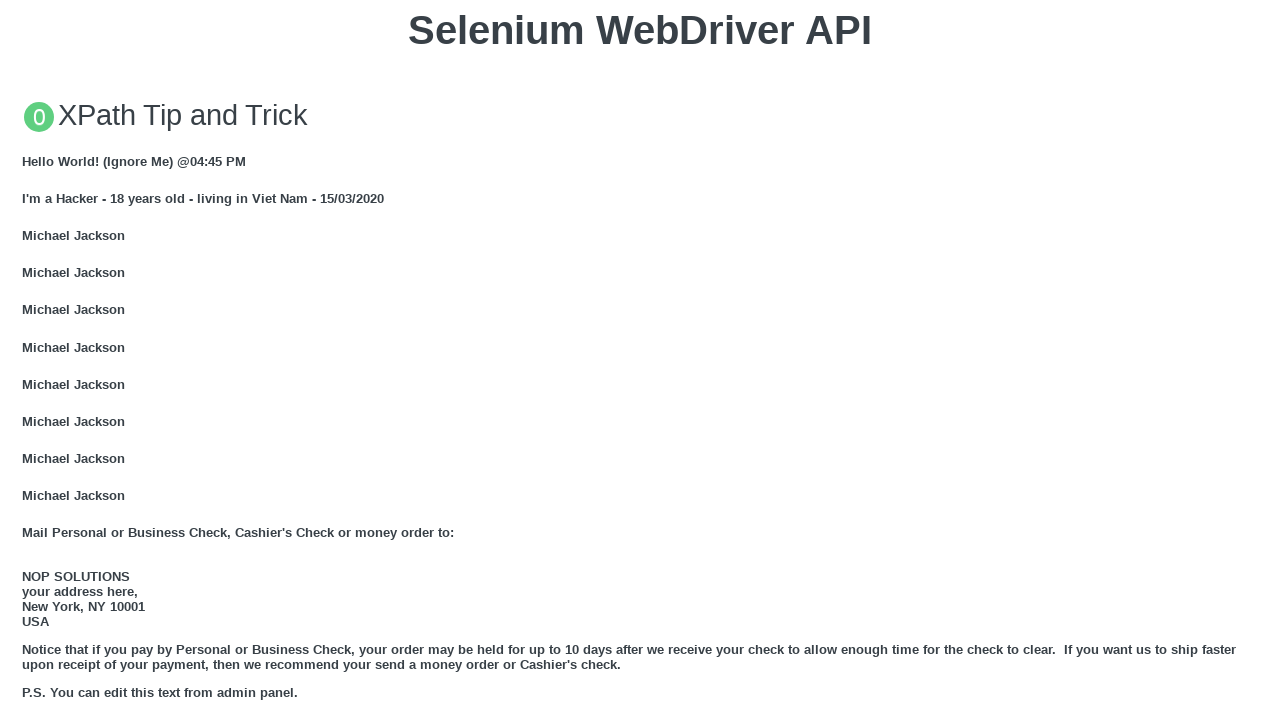

Waited for under_18 radio button to be visible
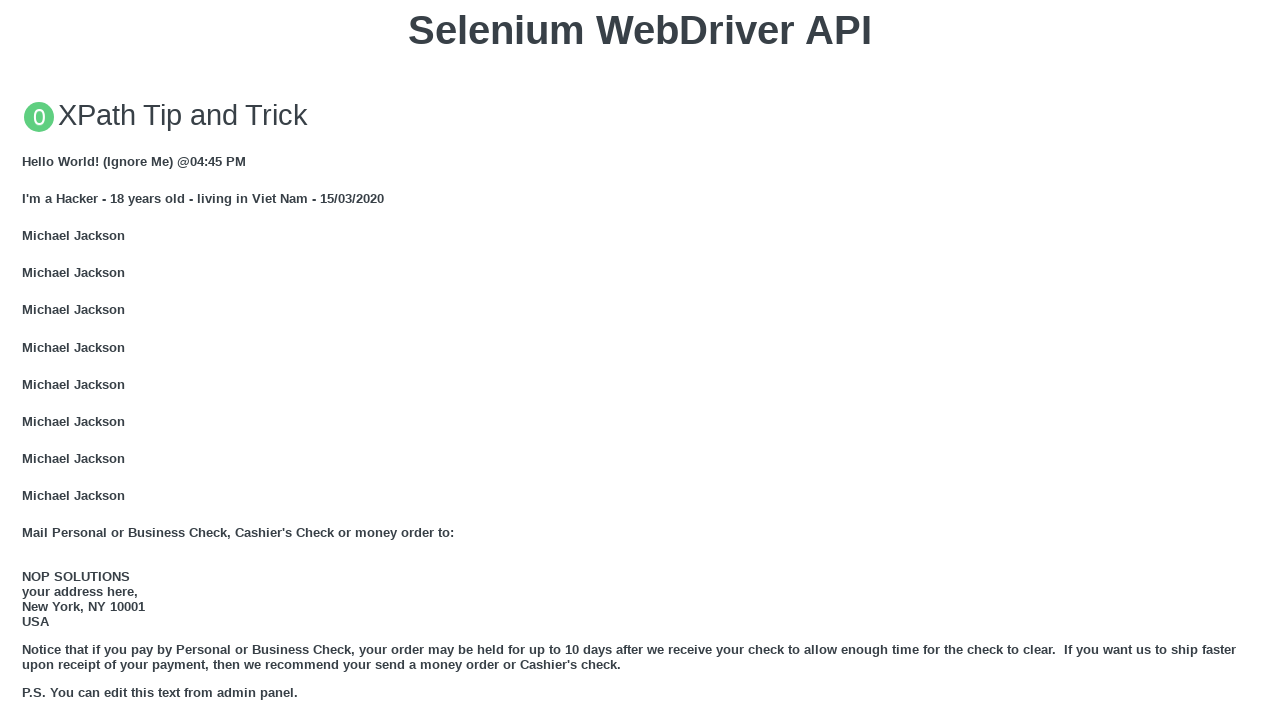

Waited for edu textarea to be visible
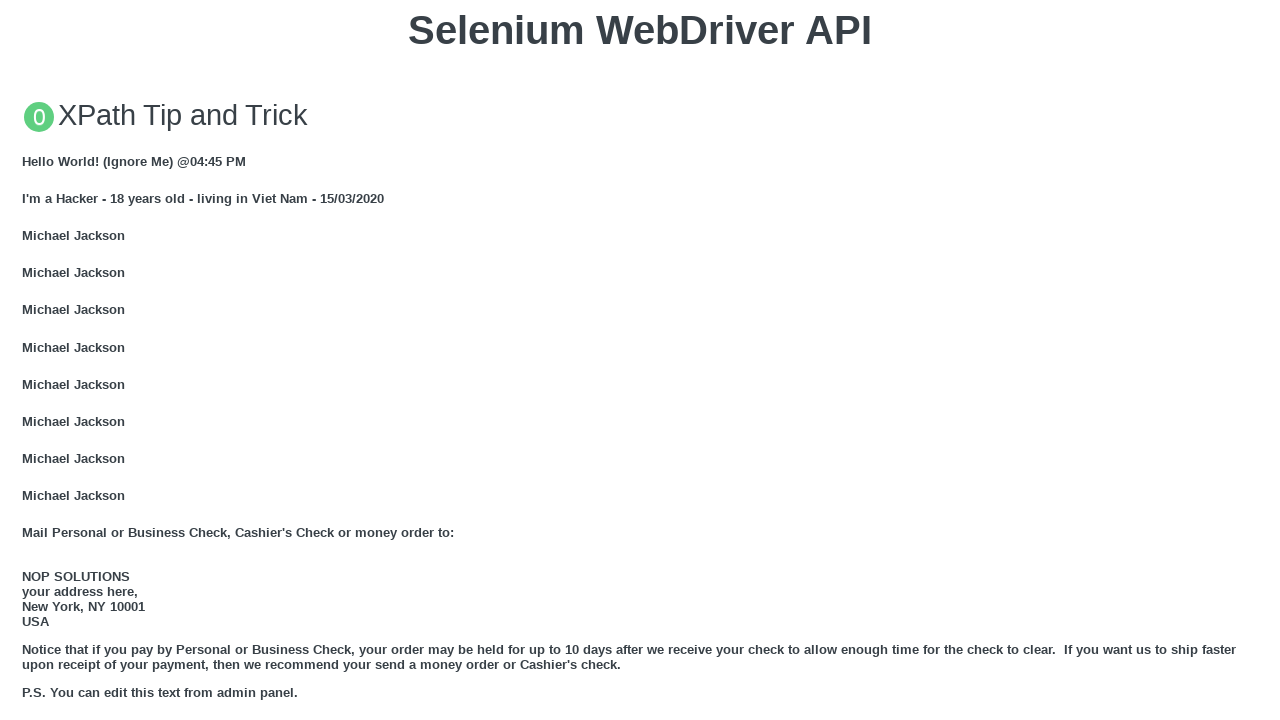

Clicked on user avatar image at (642, 360) on img[alt='User Avatar 05']
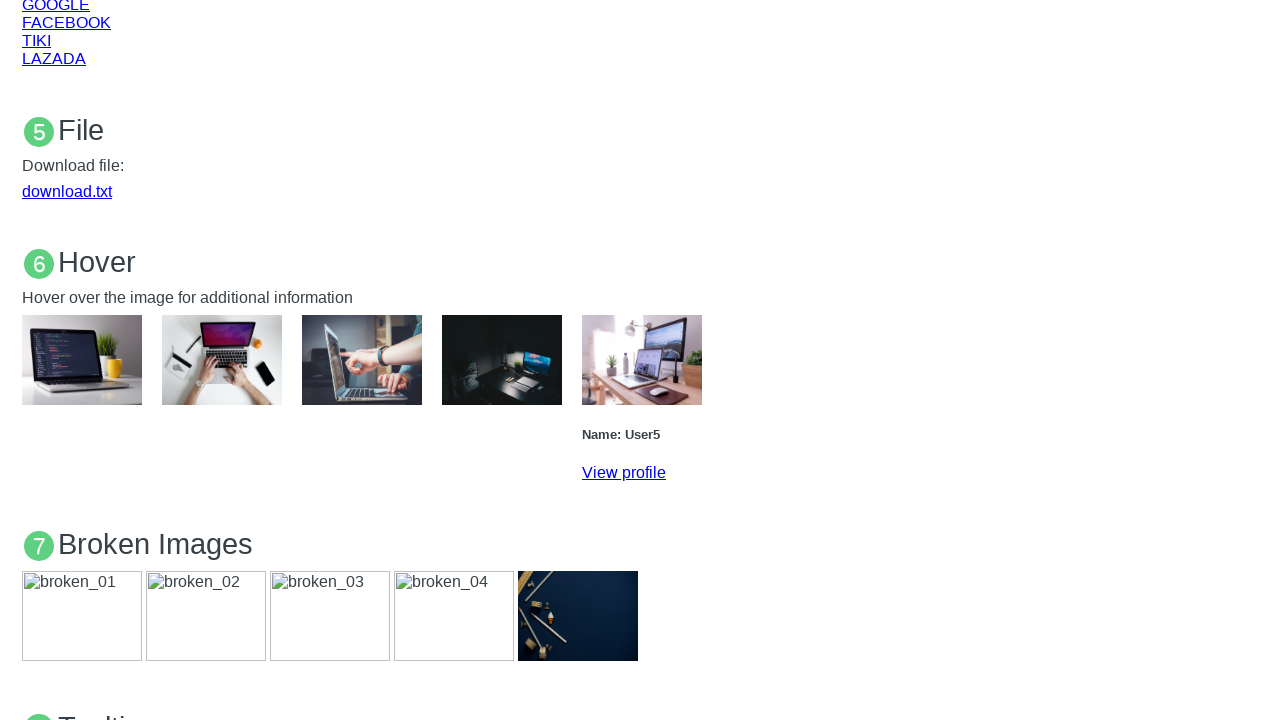

Filled email field with 'Automation Test' on input[name='user_email']
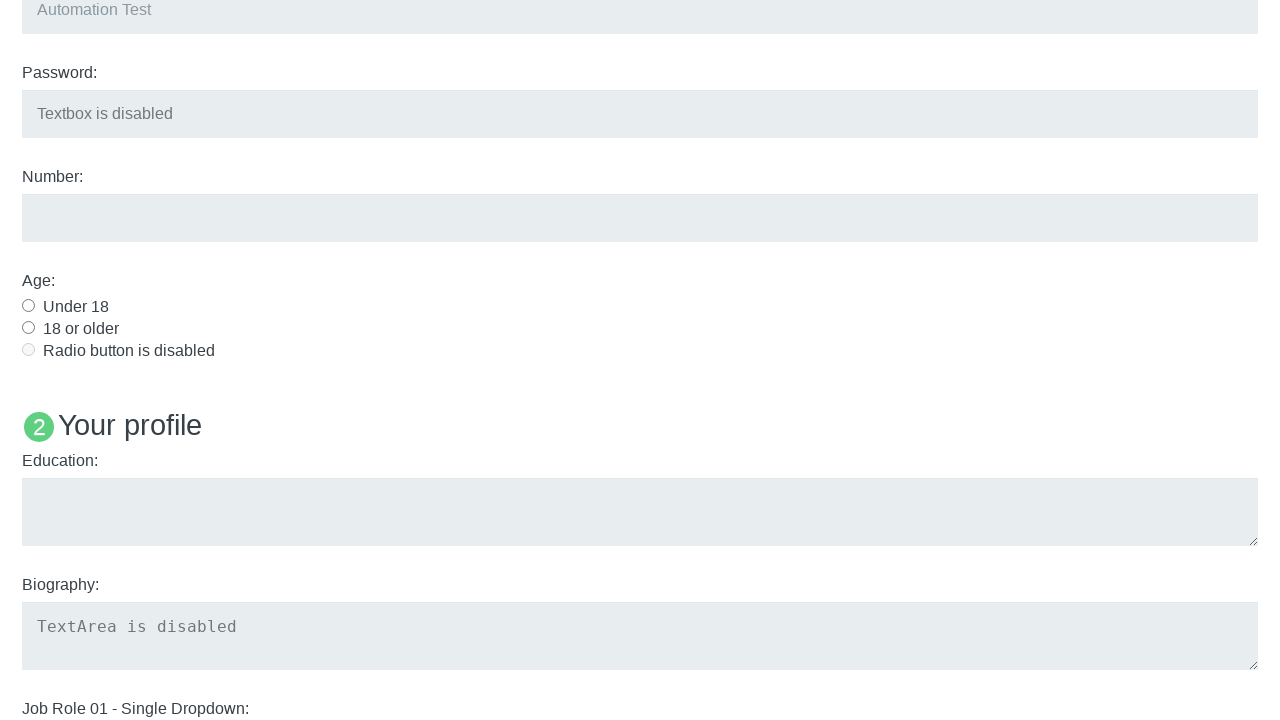

Filled edu textarea with 'Automation Test' on #edu
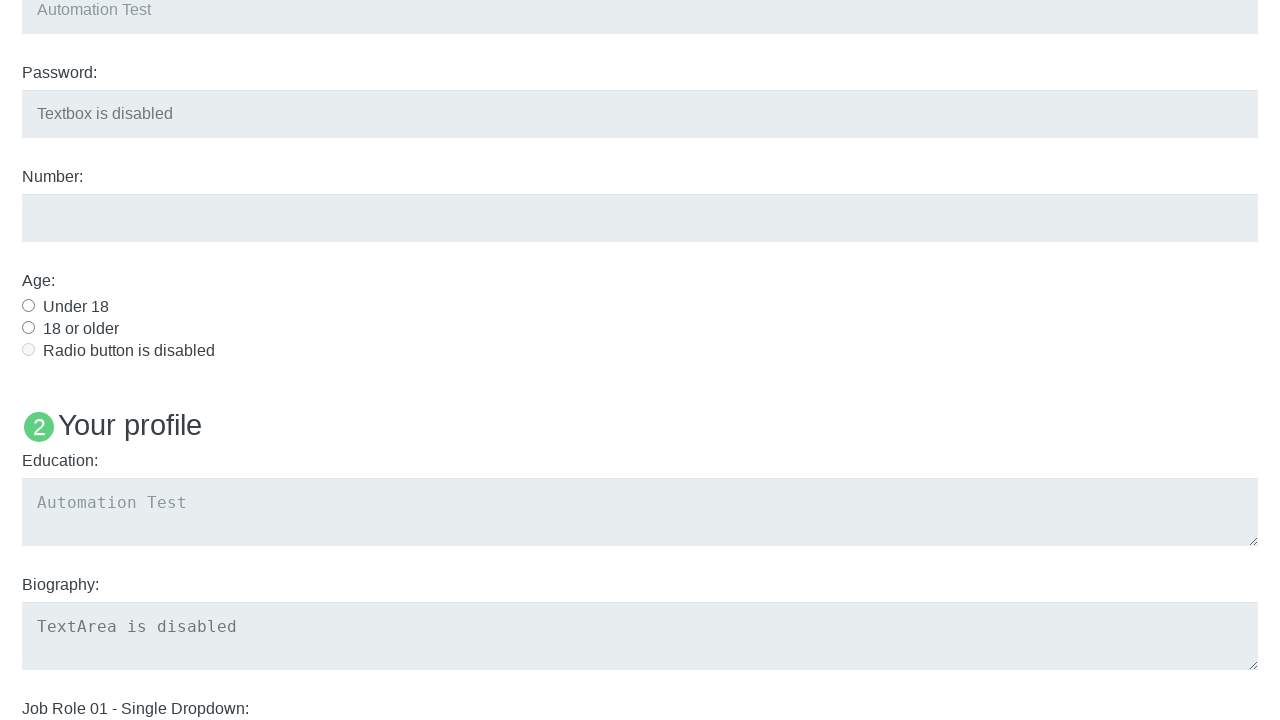

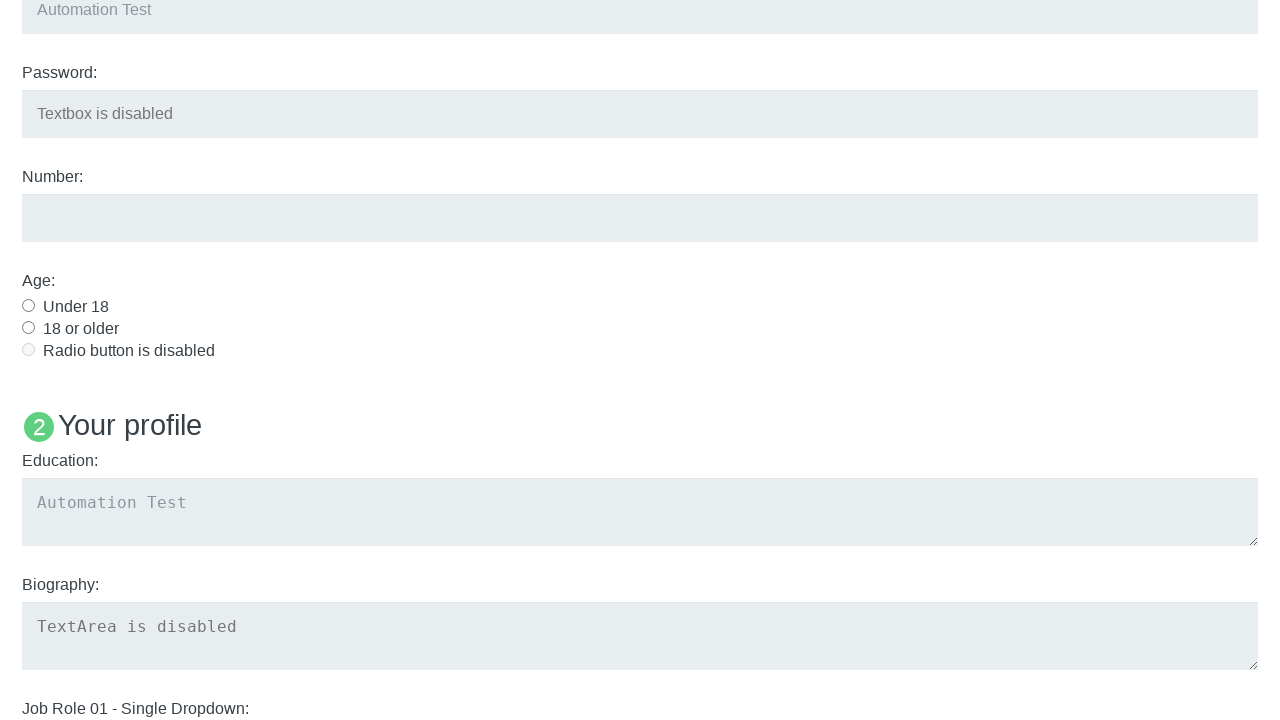